Tests form submission without credentials and verifies that an error message is displayed

Starting URL: https://thinking-tester-contact-list.herokuapp.com/

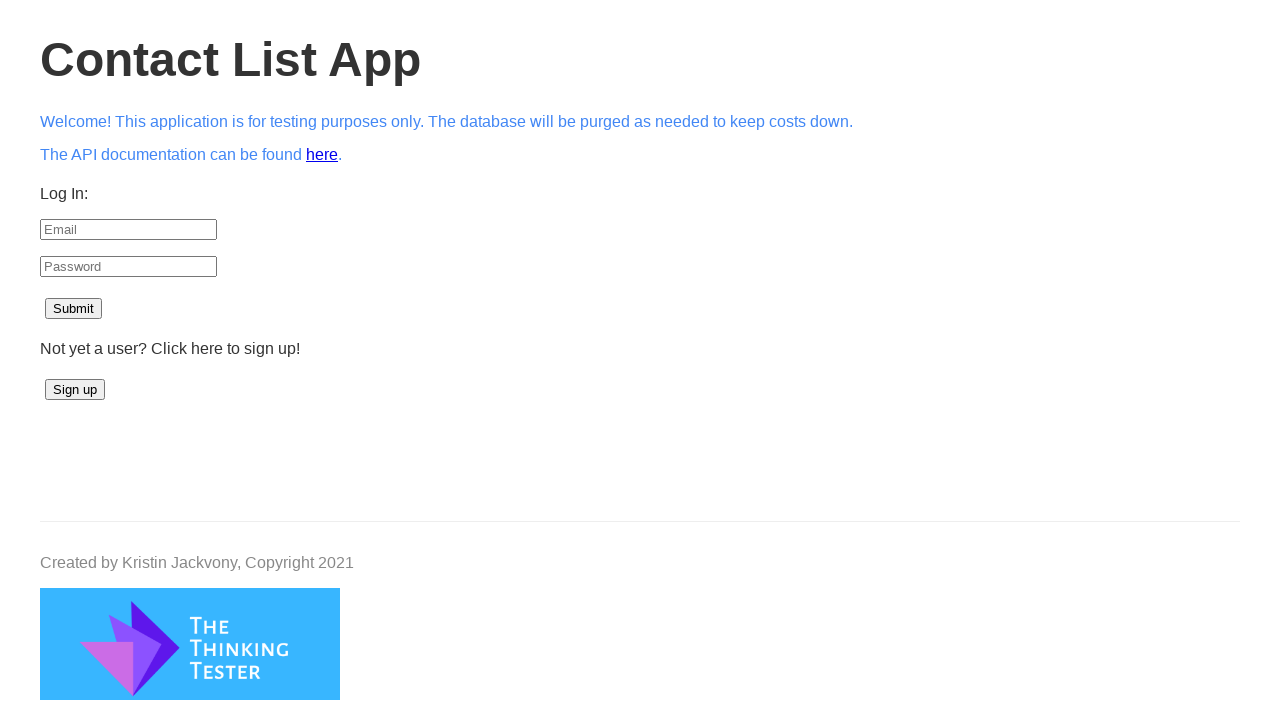

Navigated to contact list application home page
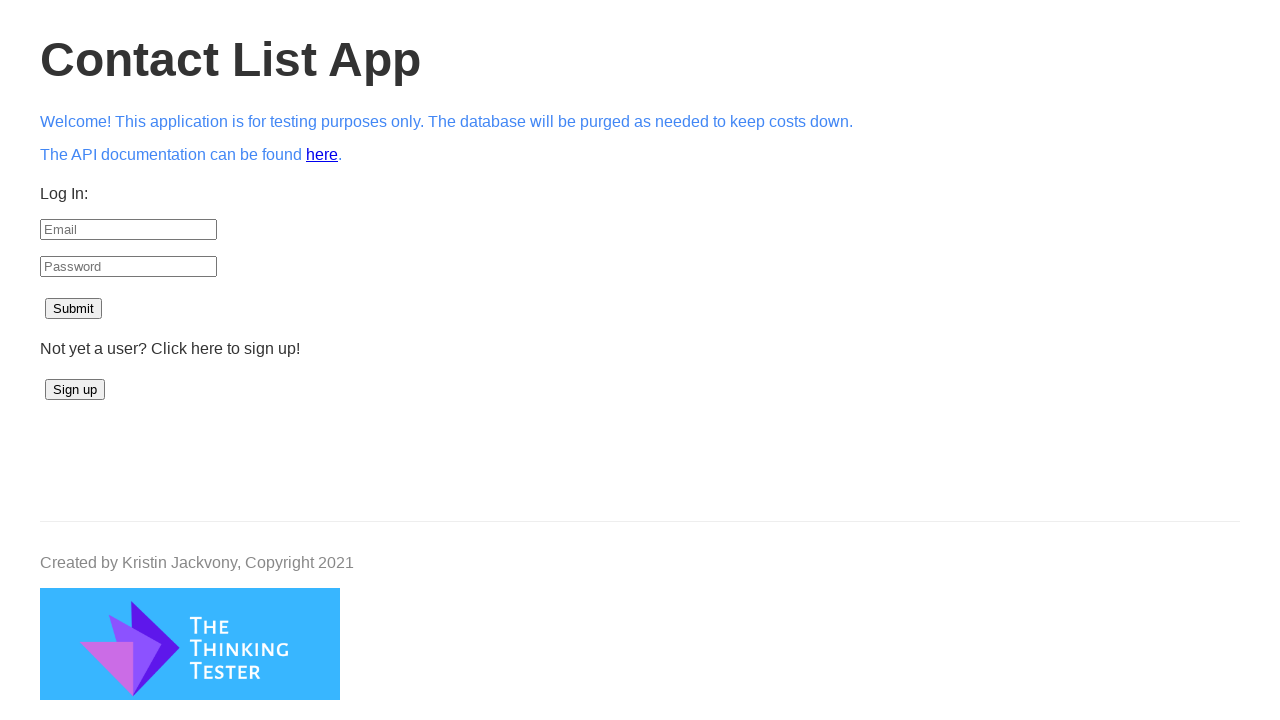

Clicked submit button without entering credentials at (74, 309) on xpath=//form/p[3]/button
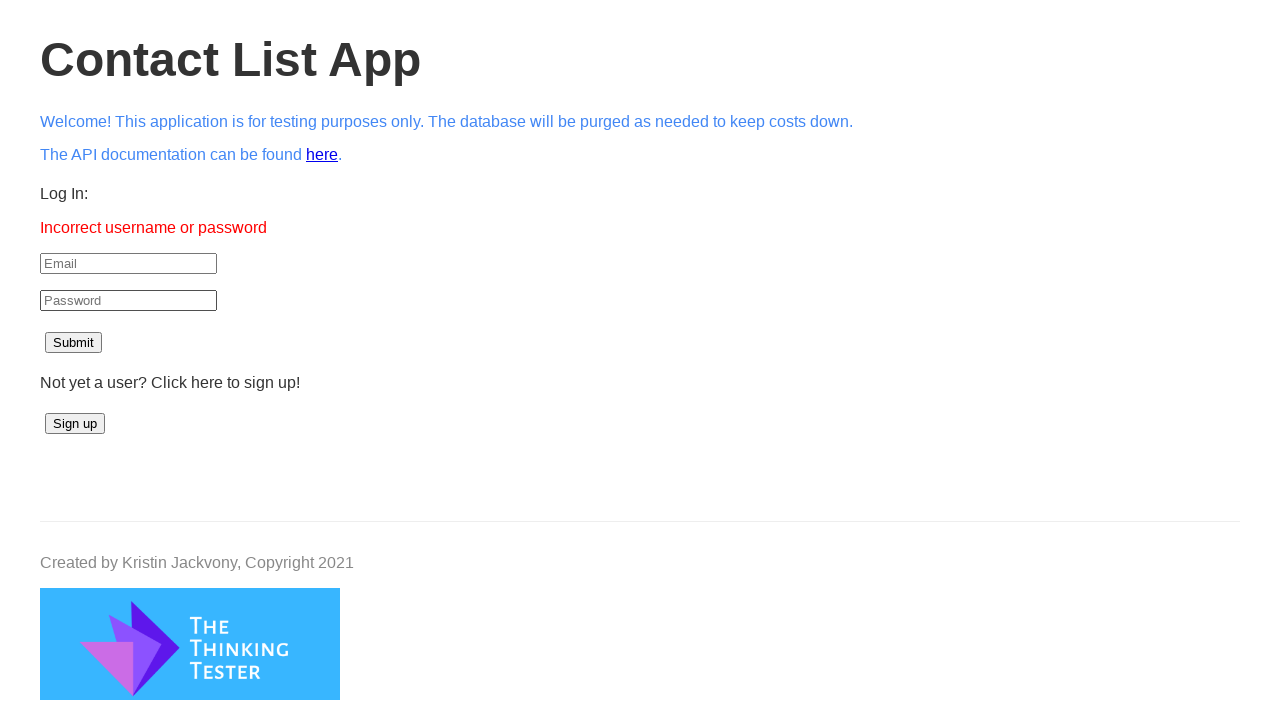

Error message element loaded
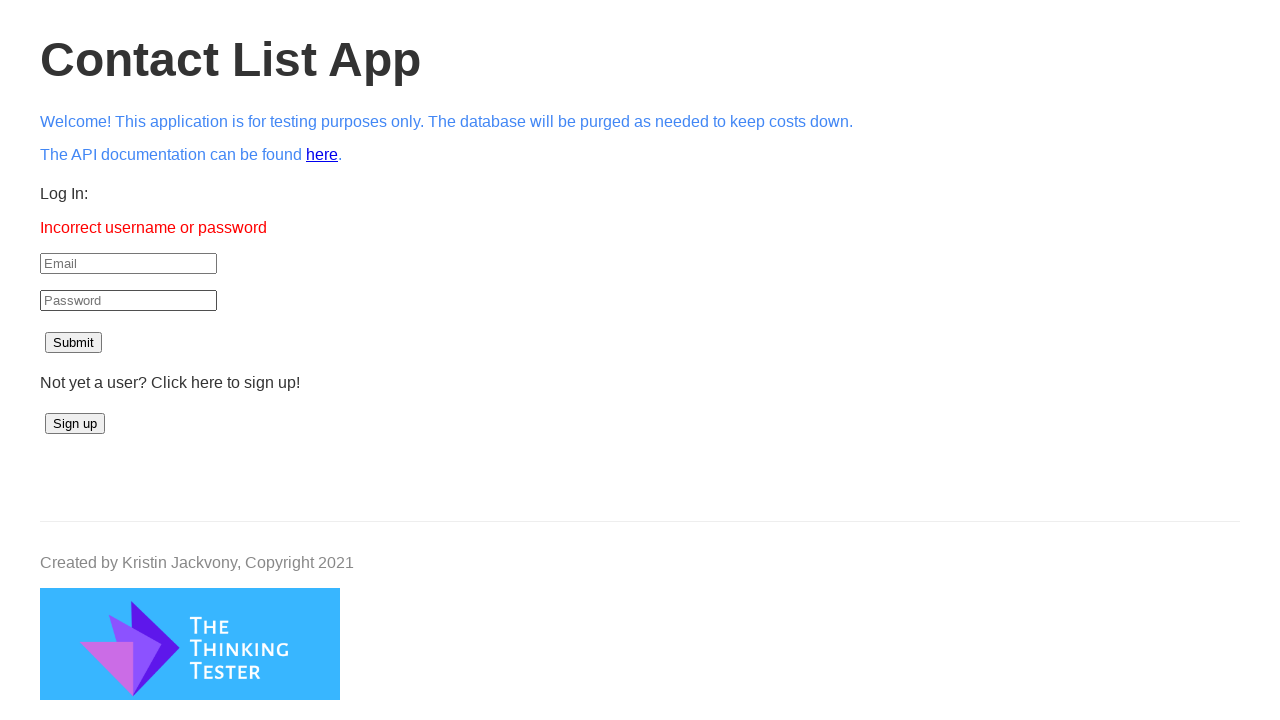

Retrieved error message text: 'Incorrect username or password'
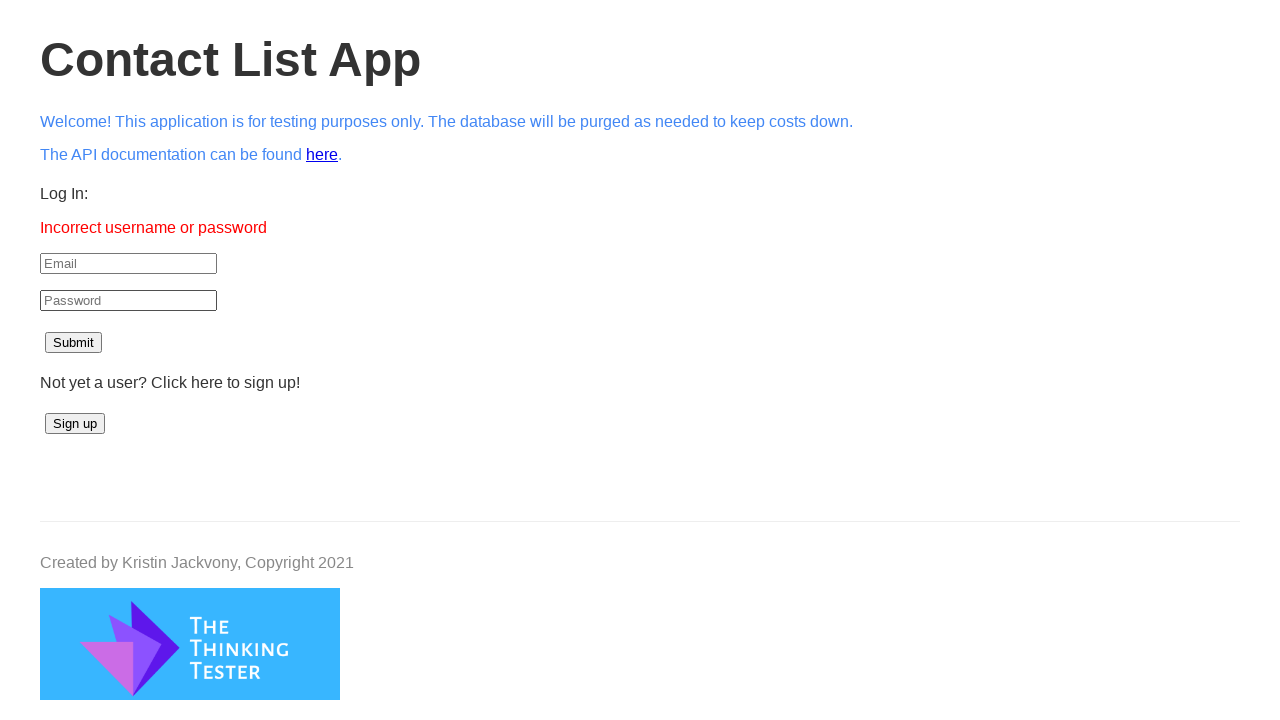

Verified error message contains expected text 'Incorrect username or password'
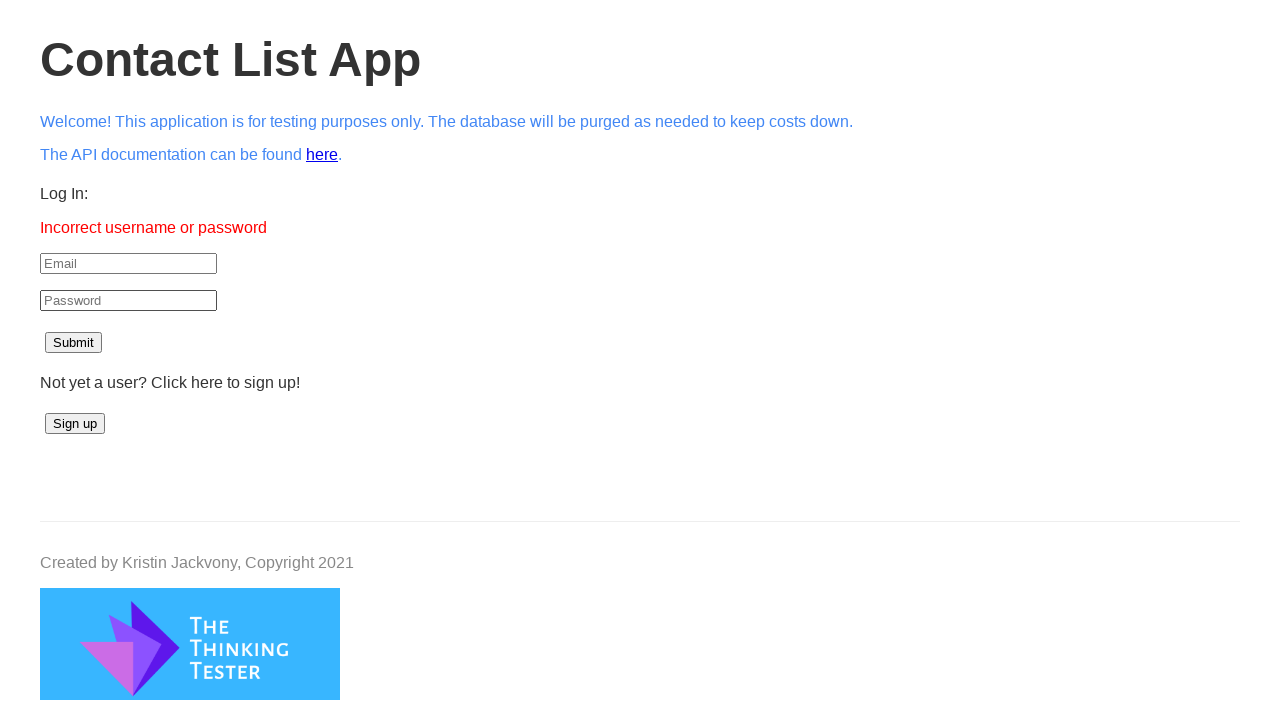

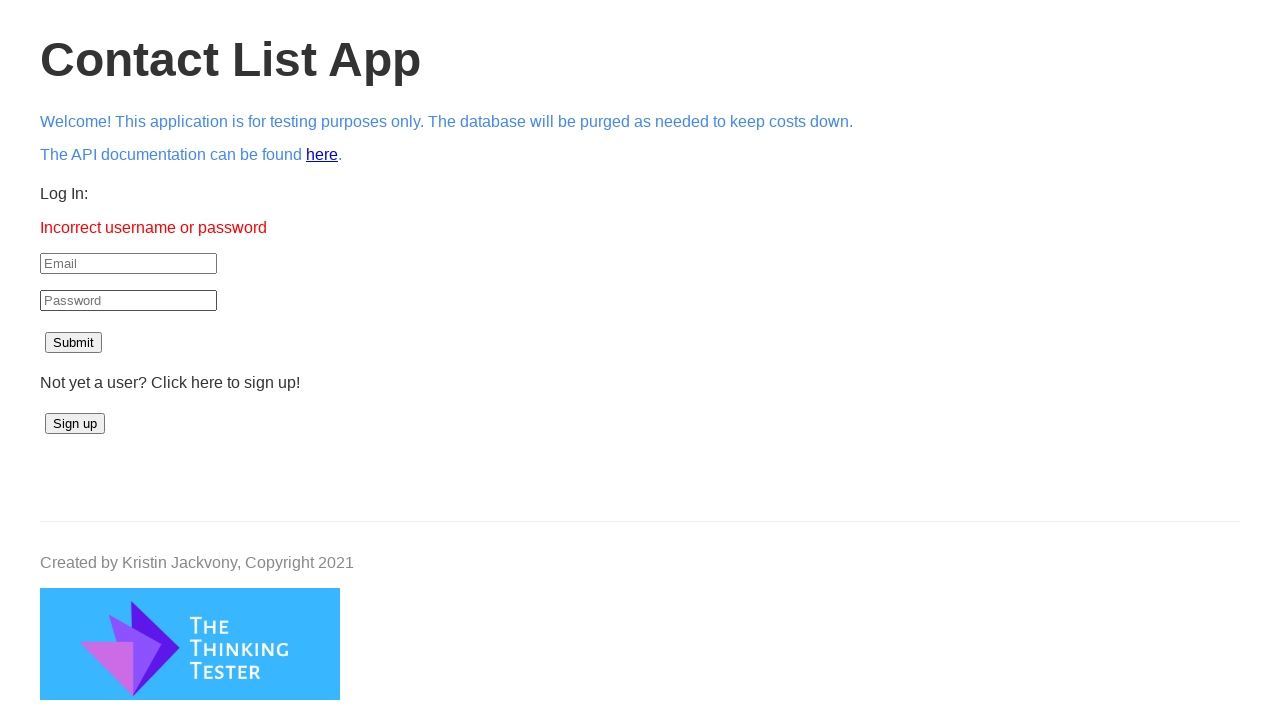